Tests JavaScript alert functionality including accepting, dismissing, and entering text in various alert types (simple alerts, confirmations, and prompts)

Starting URL: https://the-internet.herokuapp.com/javascript_alerts

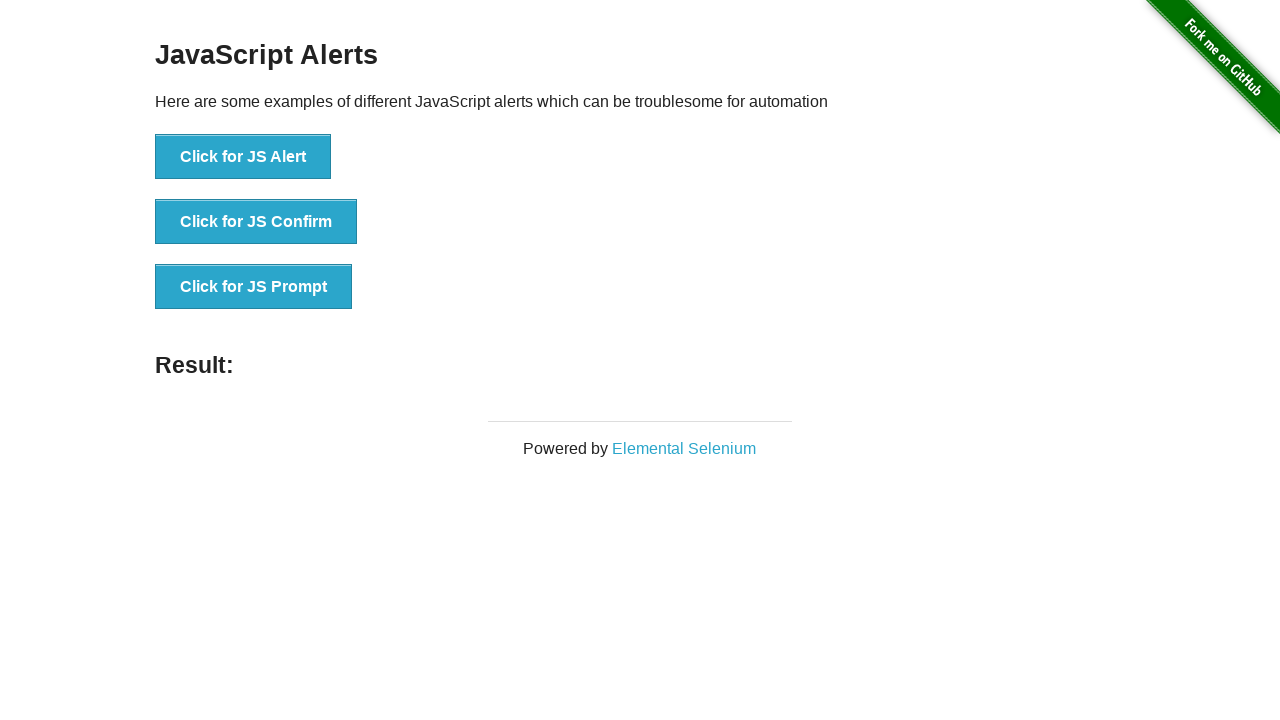

Clicked 'Click for JS Alert' button at (243, 157) on xpath=//button[text()='Click for JS Alert']
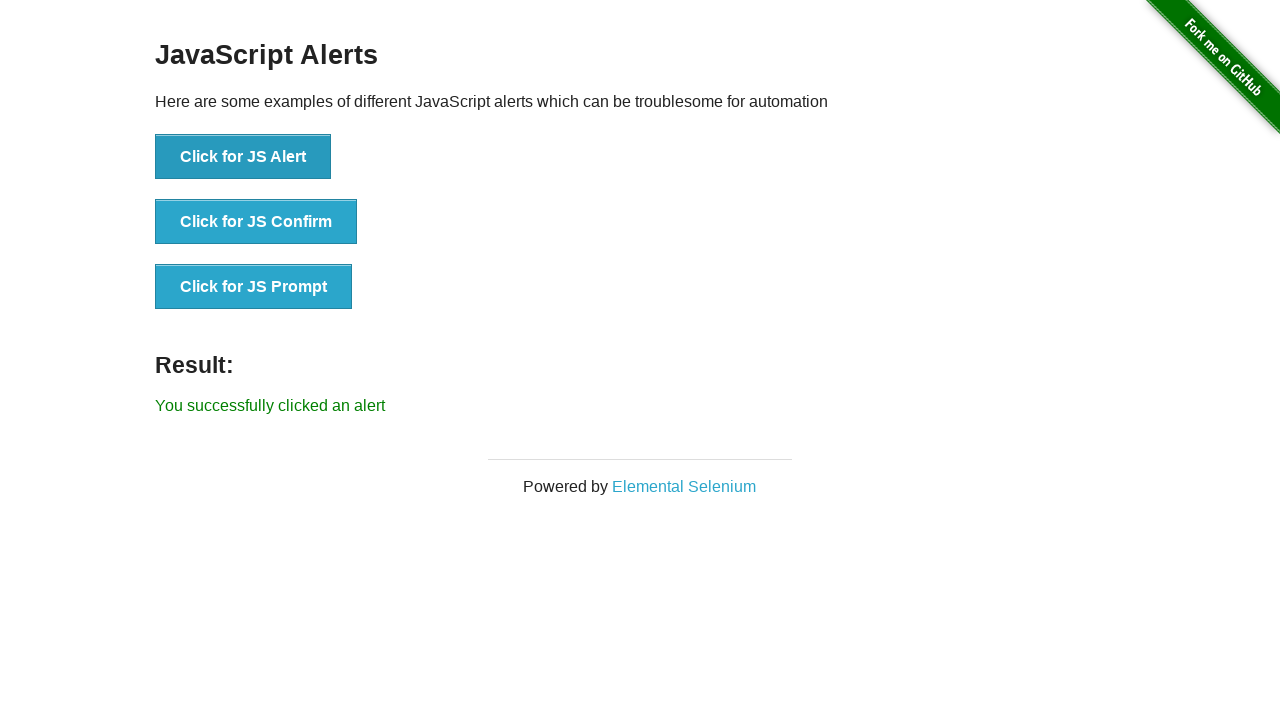

Accepted simple alert dialog
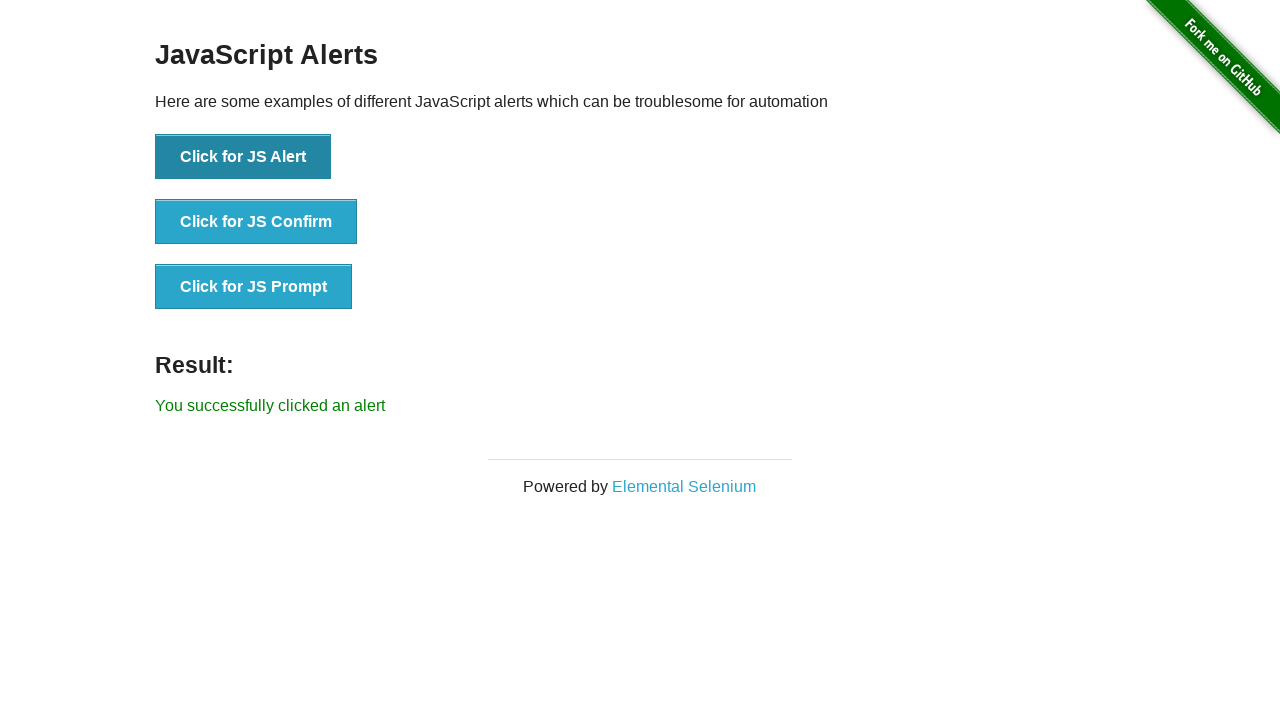

Retrieved result text: You successfully clicked an alert
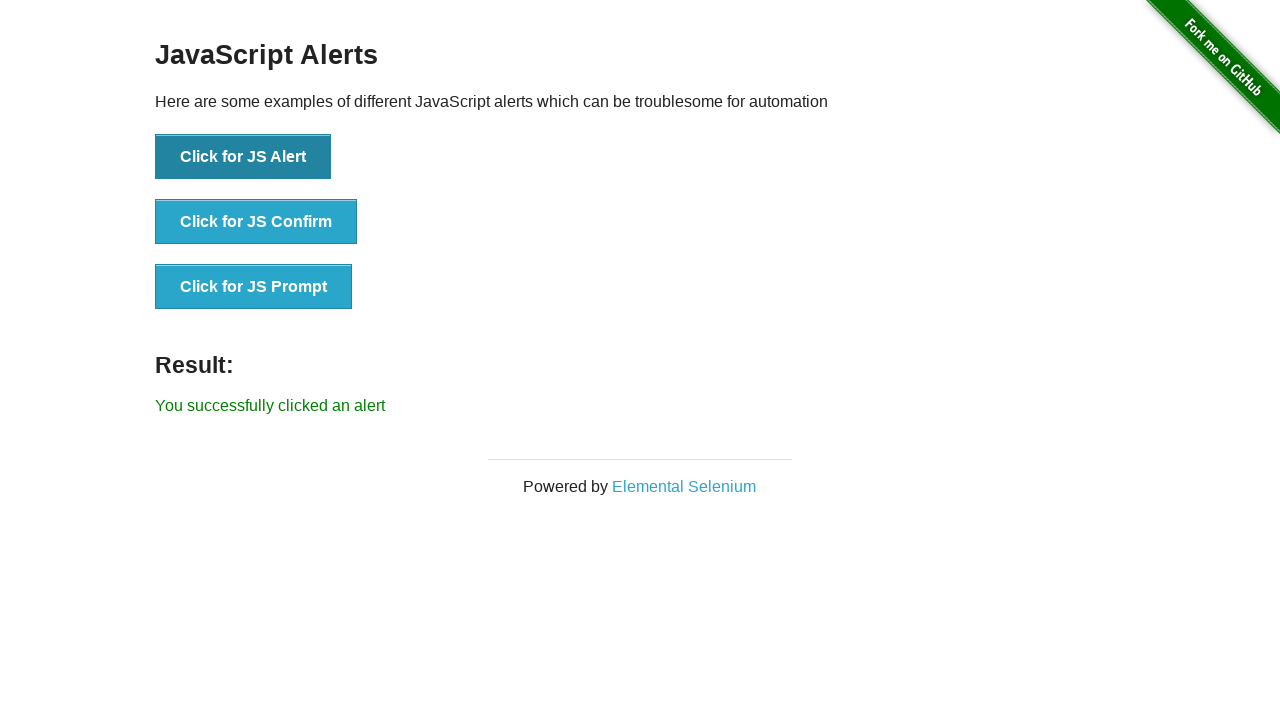

Clicked 'Click for JS Alert' button again at (243, 157) on xpath=//button[text()='Click for JS Alert']
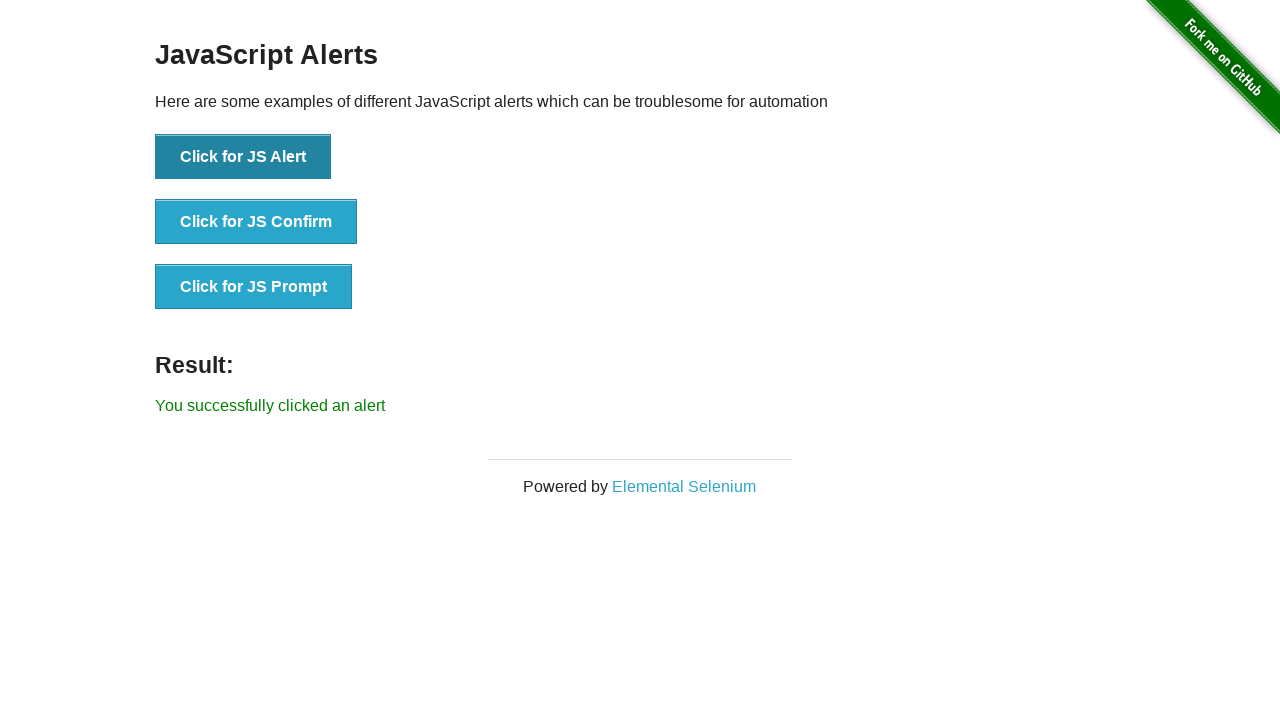

Dismissed simple alert dialog
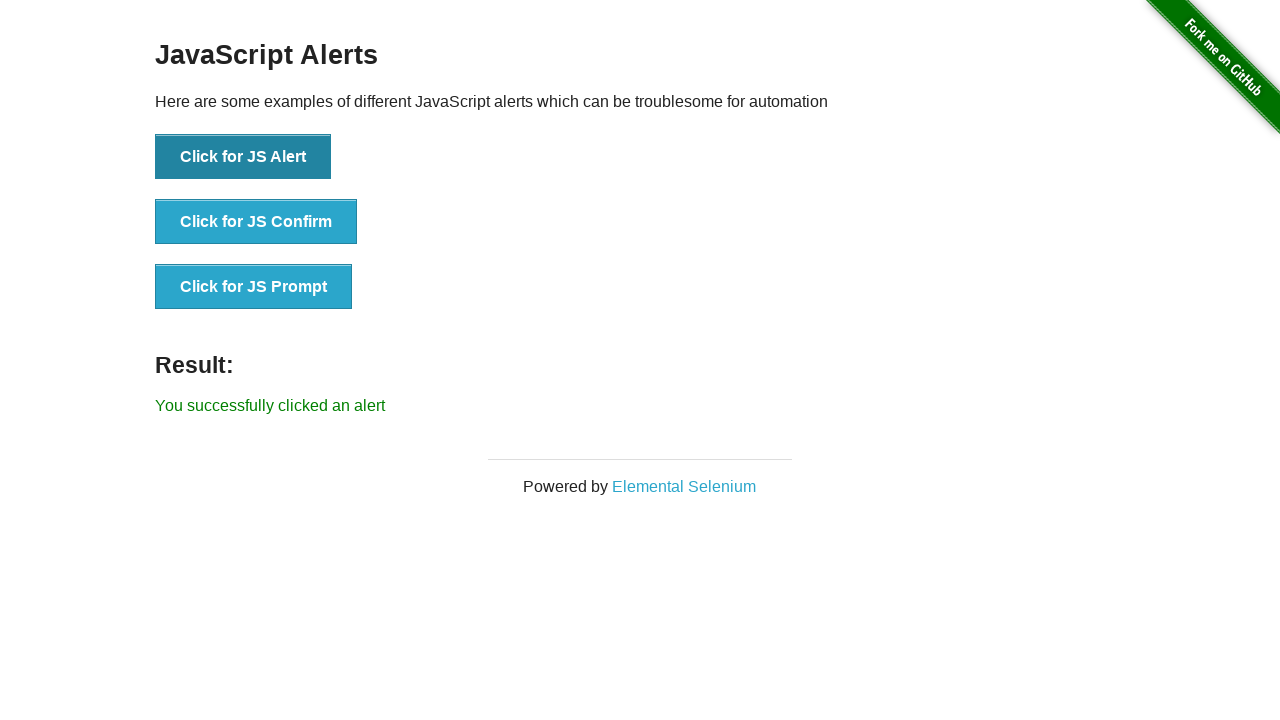

Clicked confirmation dialog button at (256, 222) on button[onclick='jsConfirm()']
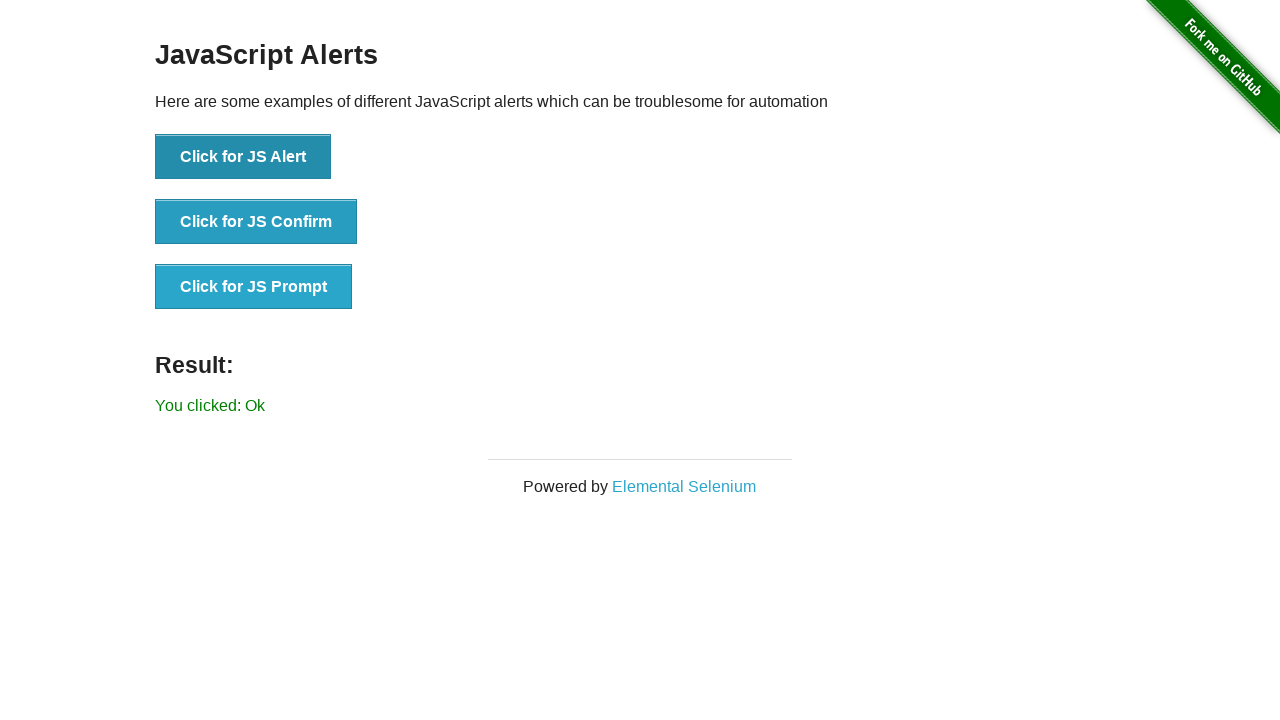

Accepted confirmation dialog
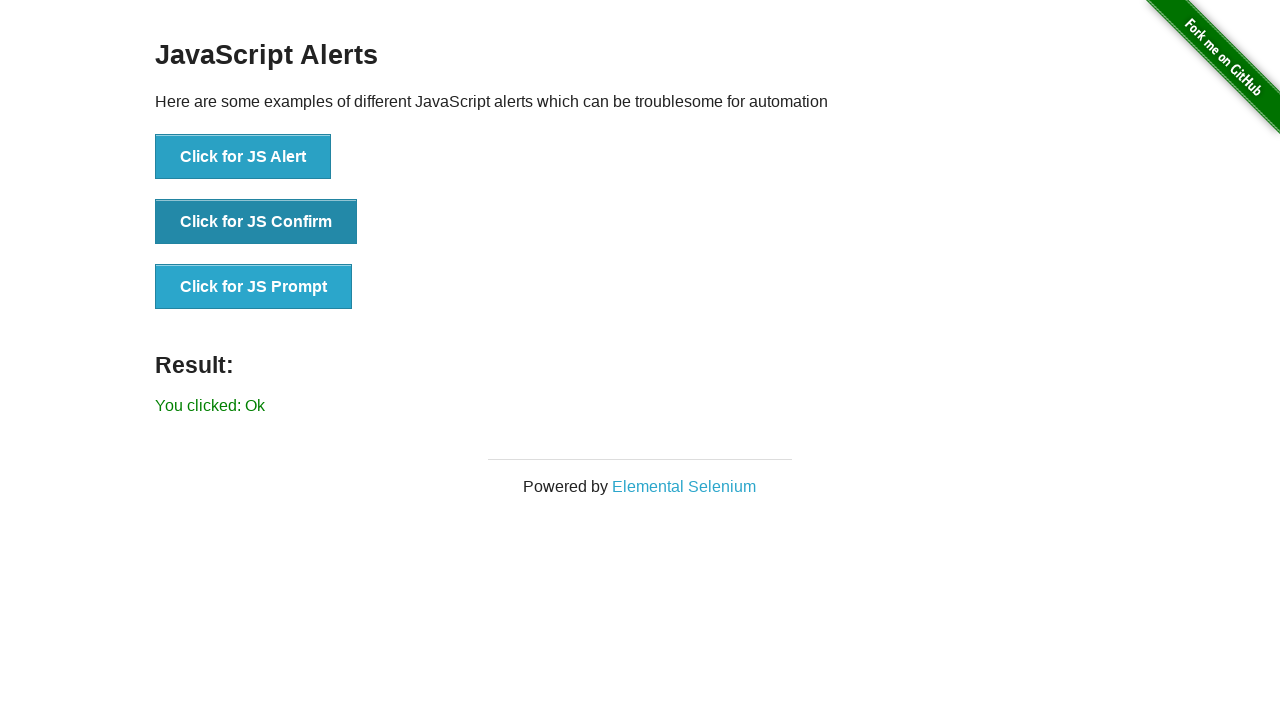

Clicked confirmation dialog button again at (256, 222) on button[onclick='jsConfirm()']
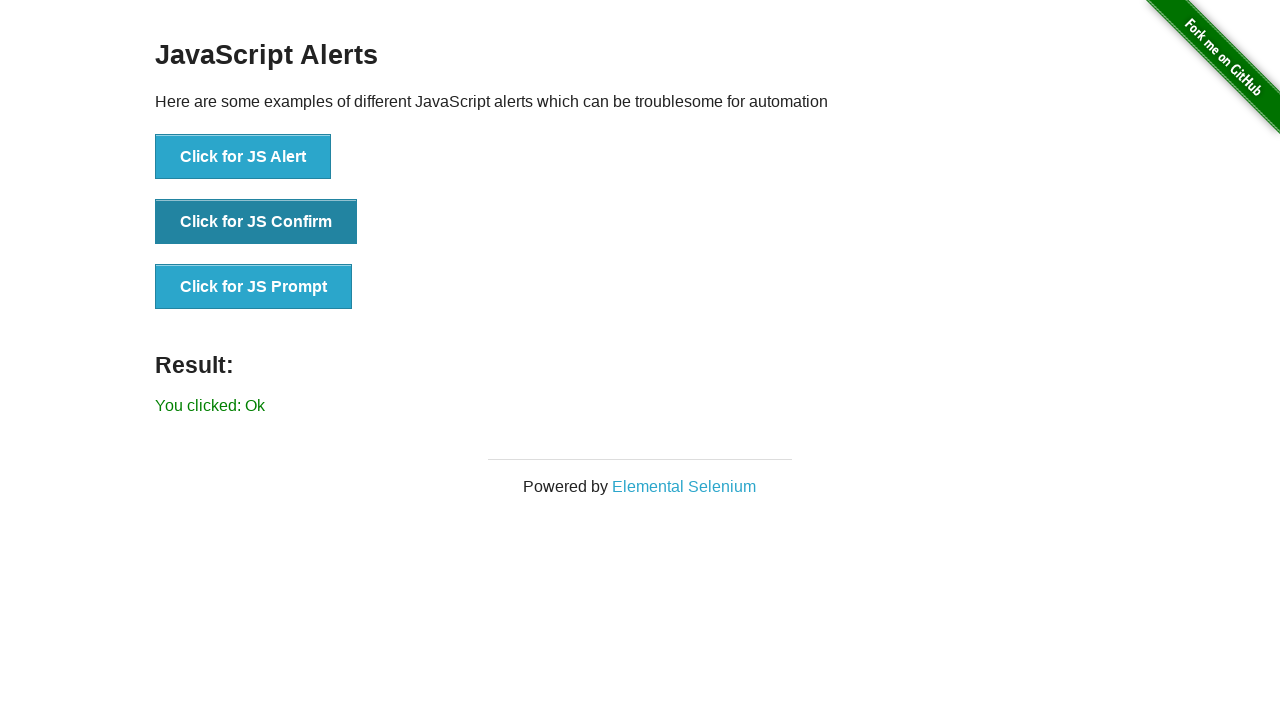

Dismissed confirmation dialog
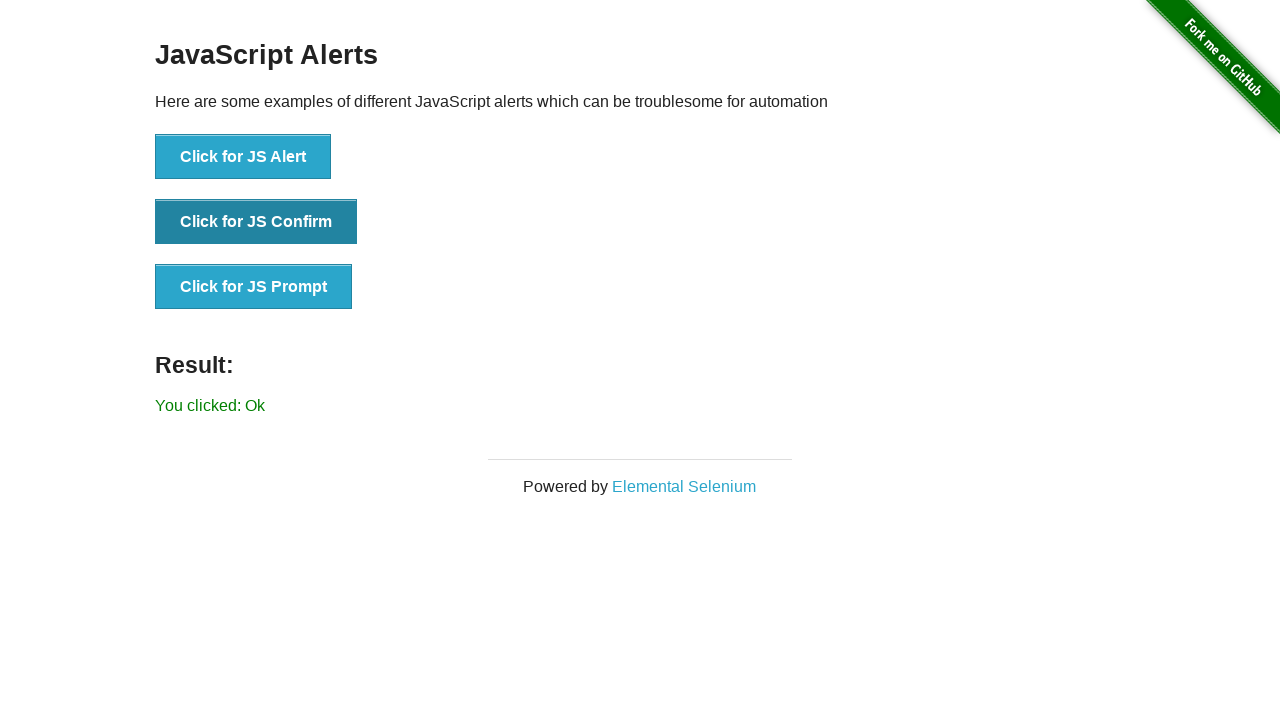

Clicked prompt dialog button at (254, 287) on button[onclick='jsPrompt()']
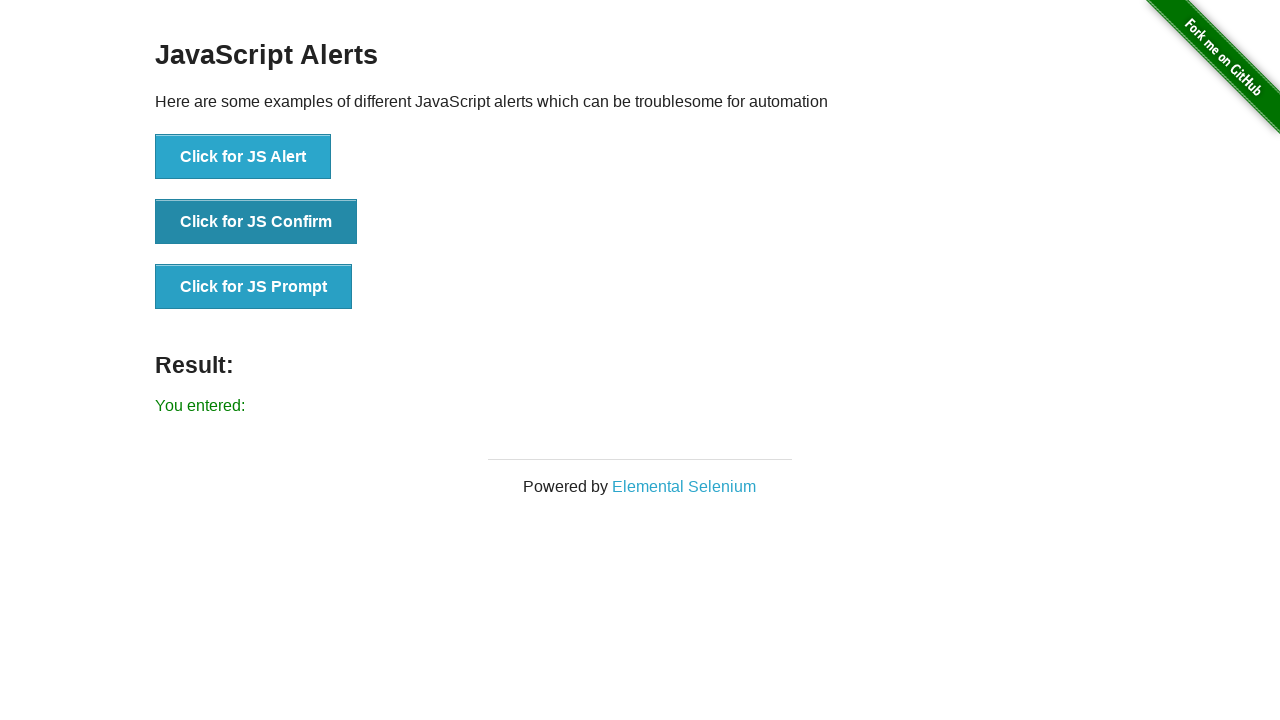

Accepted prompt dialog and entered 'Keys' as text
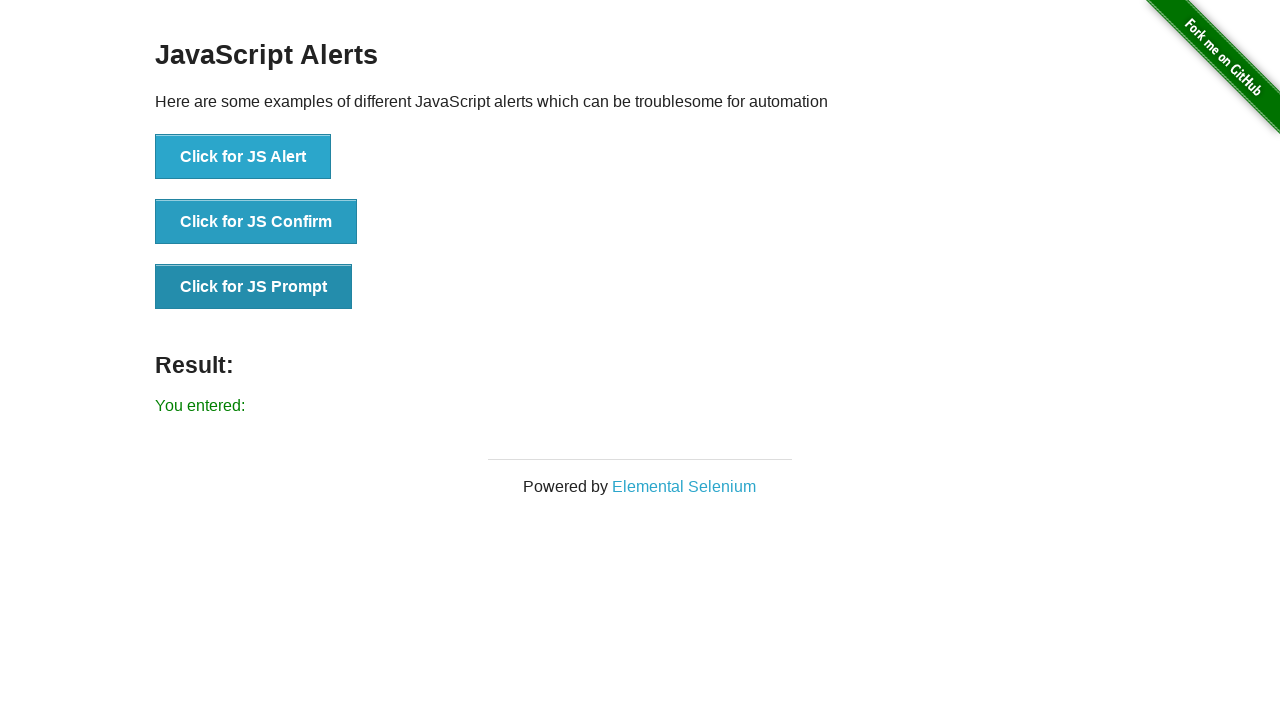

Clicked prompt dialog button again at (254, 287) on button[onclick='jsPrompt()']
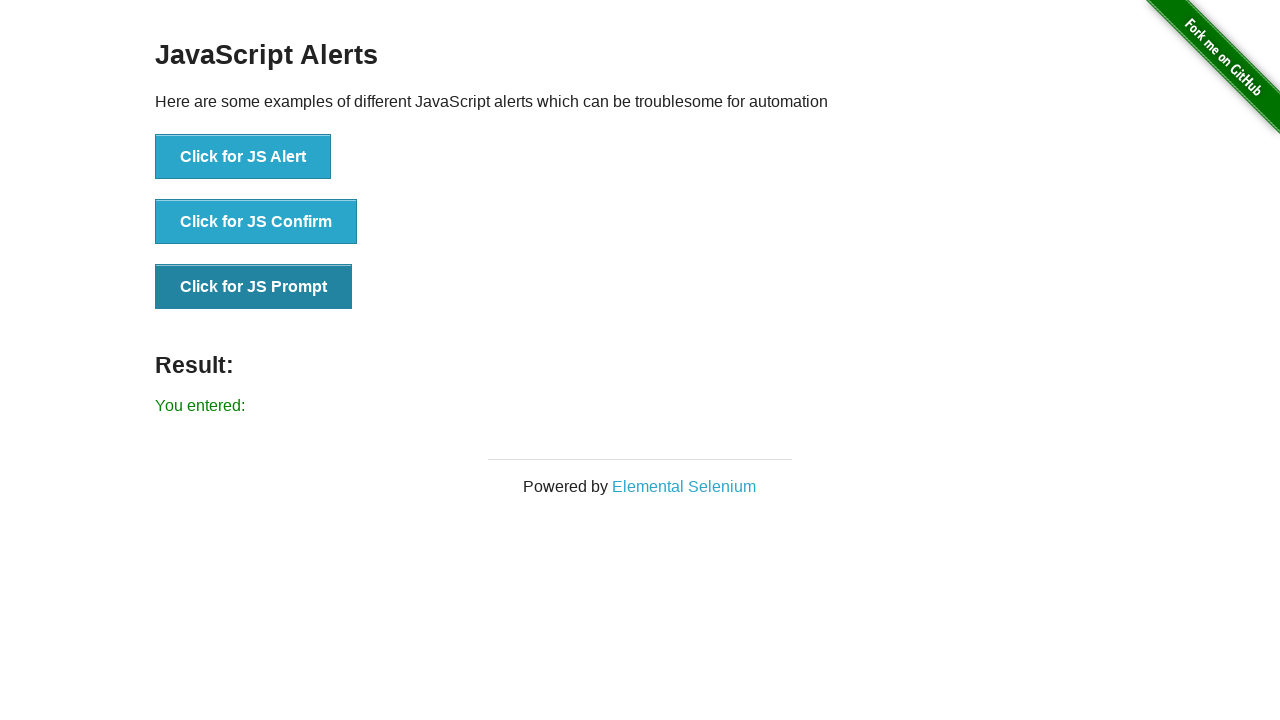

Dismissed prompt dialog
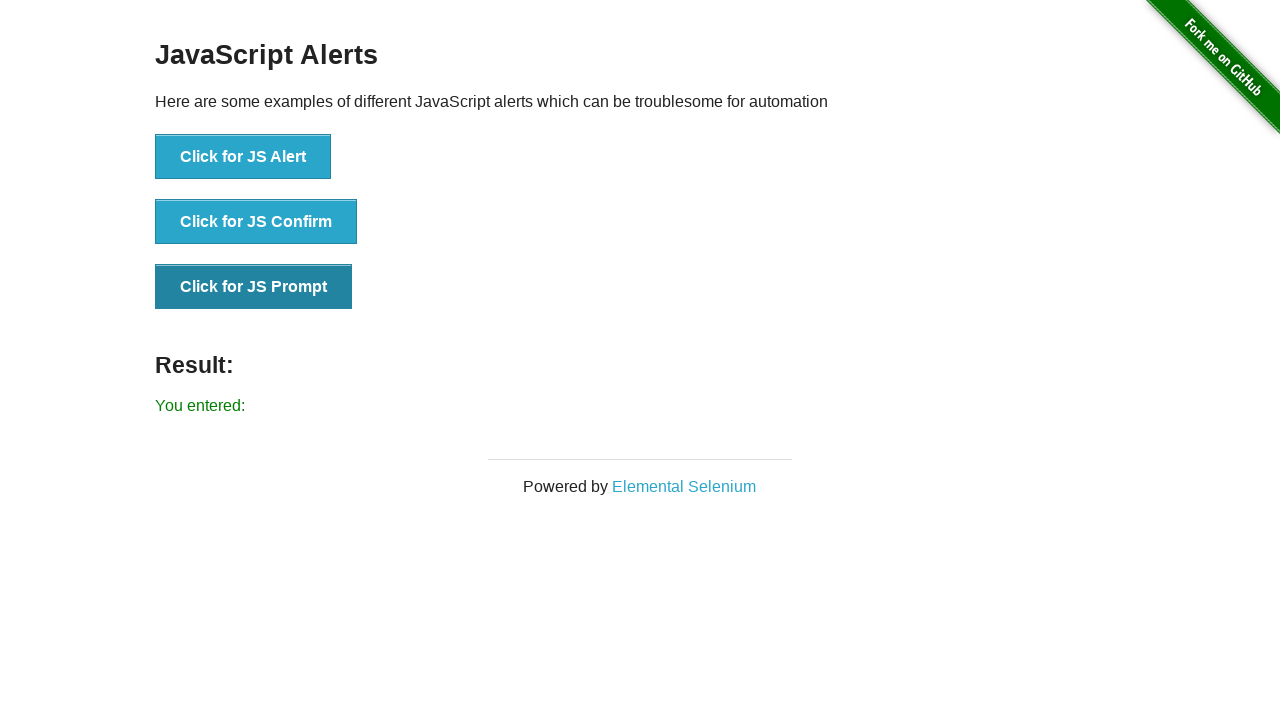

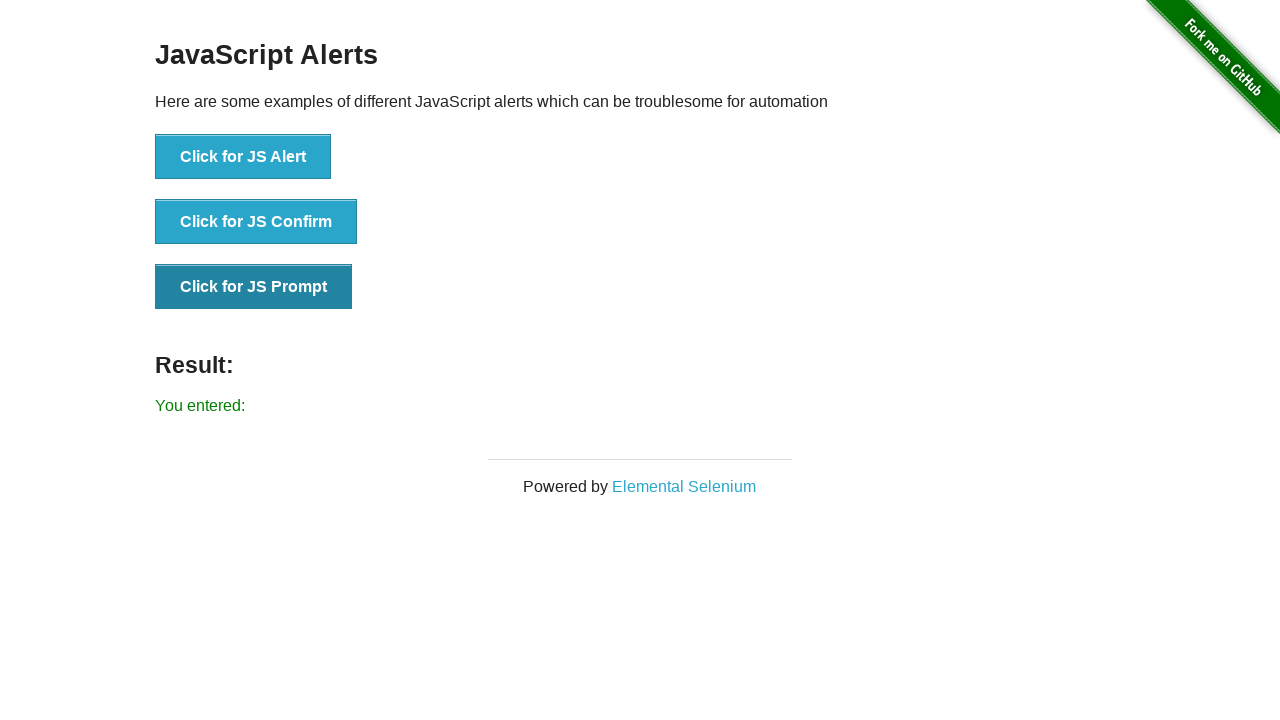